Tests that entered text is trimmed when editing a todo

Starting URL: https://demo.playwright.dev/todomvc

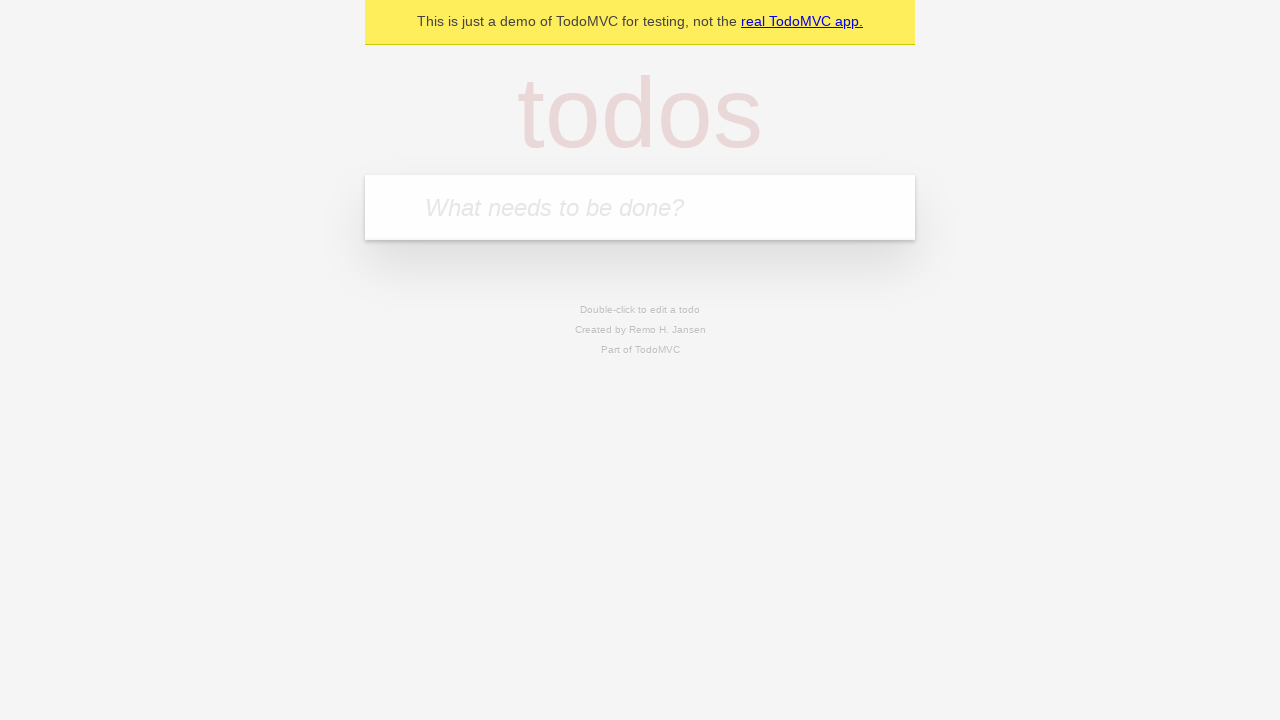

Filled todo input with 'buy some cheese' on internal:attr=[placeholder="What needs to be done?"i]
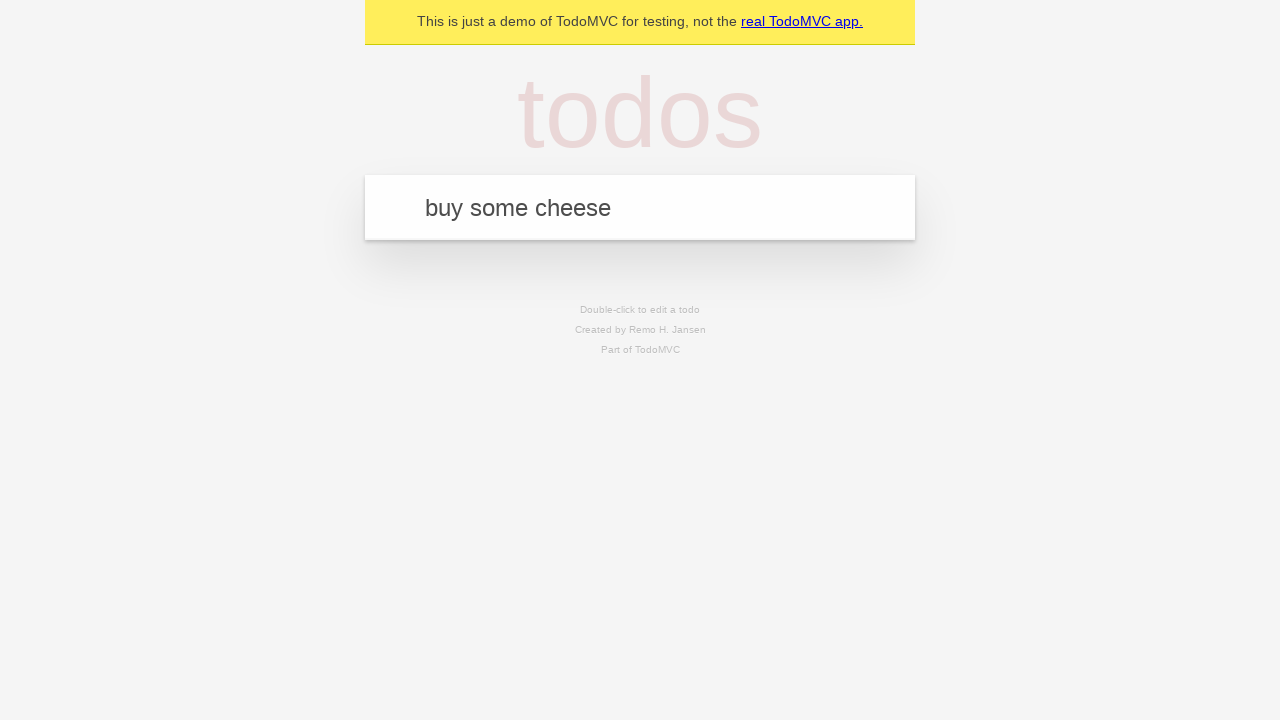

Pressed Enter to create first todo on internal:attr=[placeholder="What needs to be done?"i]
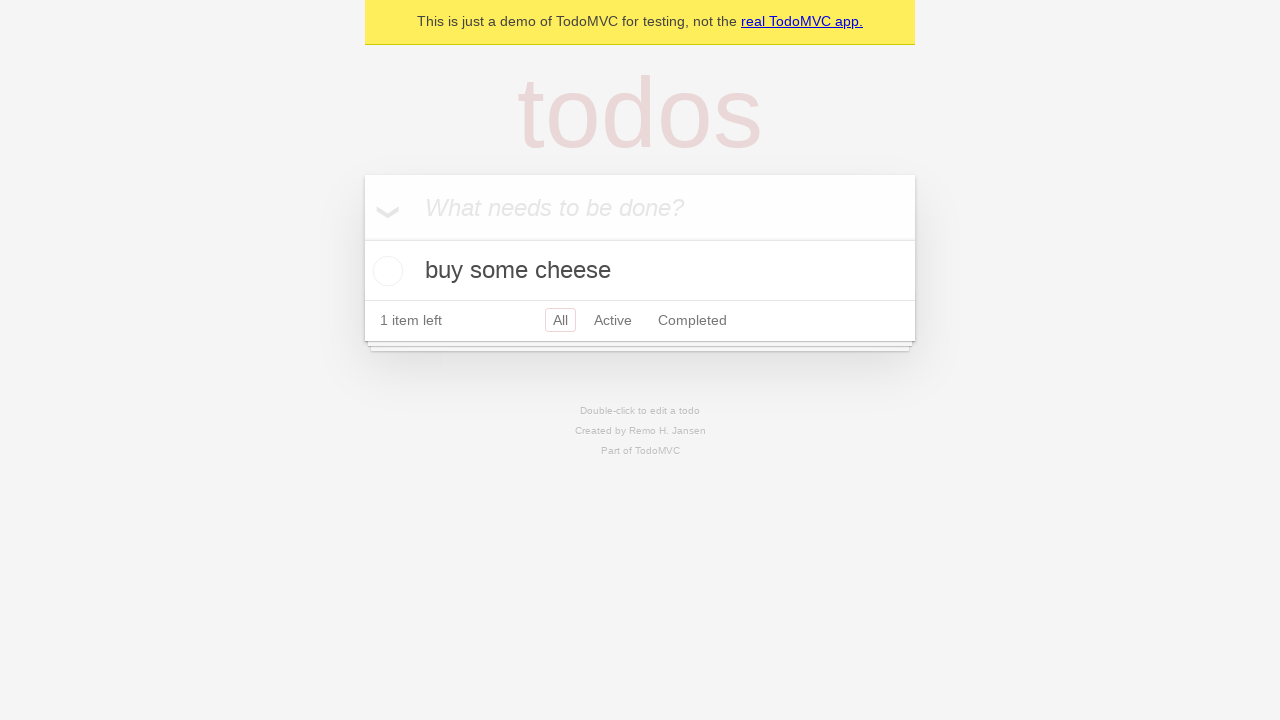

Filled todo input with 'feed the cat' on internal:attr=[placeholder="What needs to be done?"i]
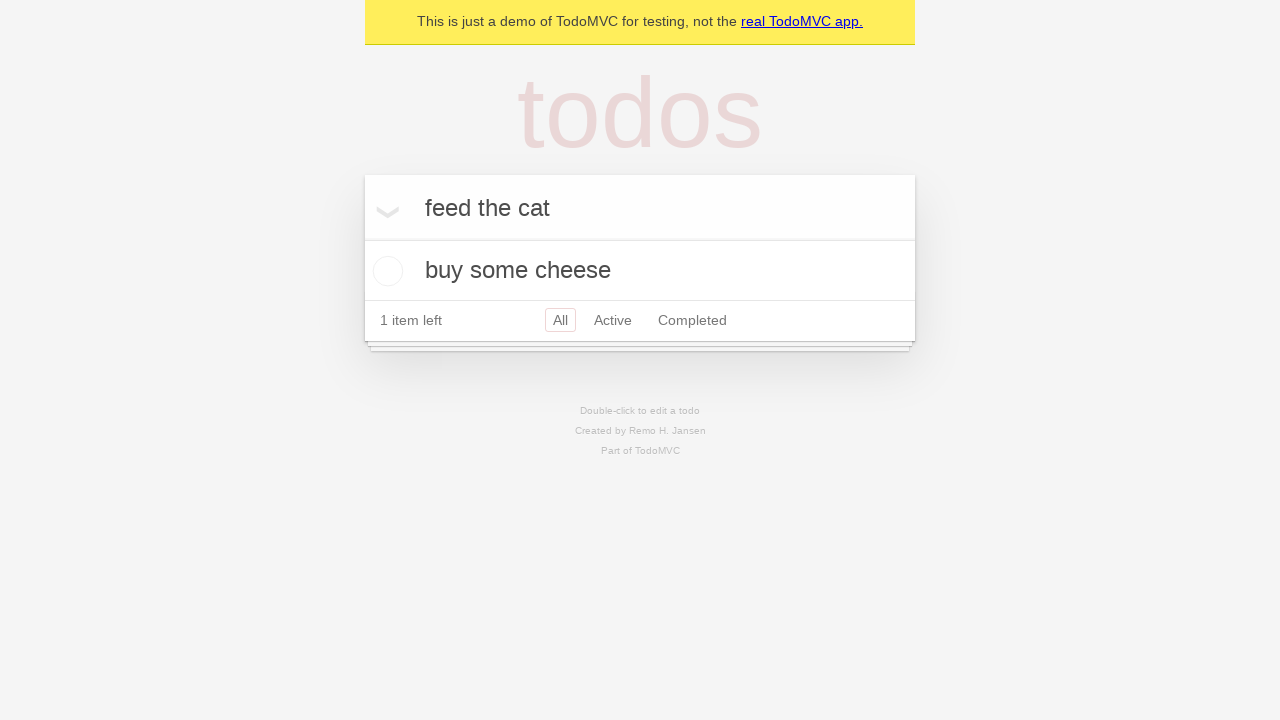

Pressed Enter to create second todo on internal:attr=[placeholder="What needs to be done?"i]
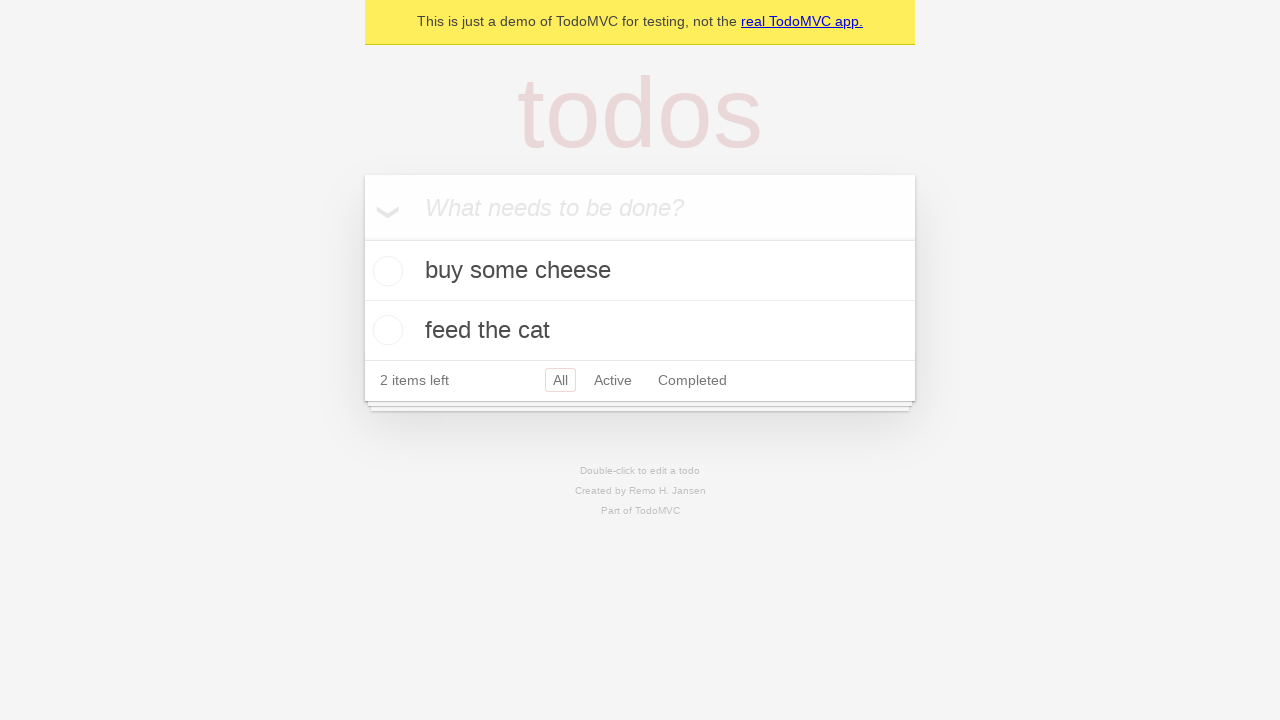

Filled todo input with 'book a doctors appointment' on internal:attr=[placeholder="What needs to be done?"i]
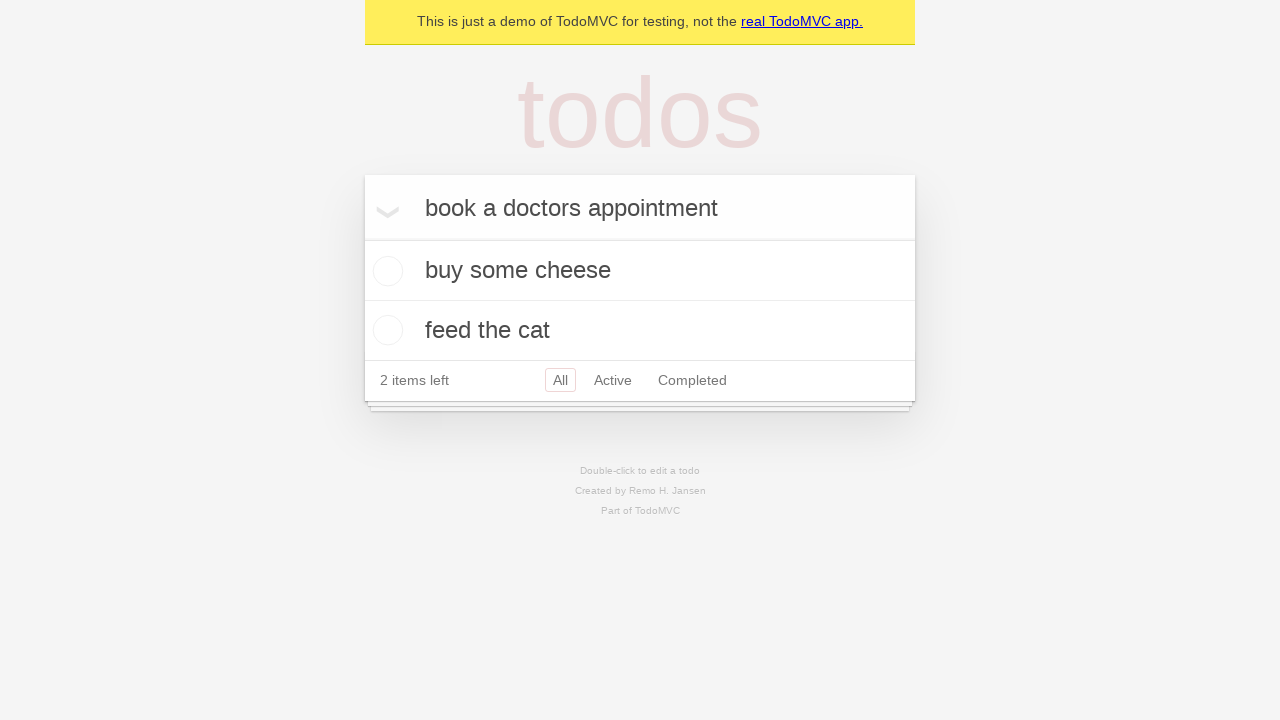

Pressed Enter to create third todo on internal:attr=[placeholder="What needs to be done?"i]
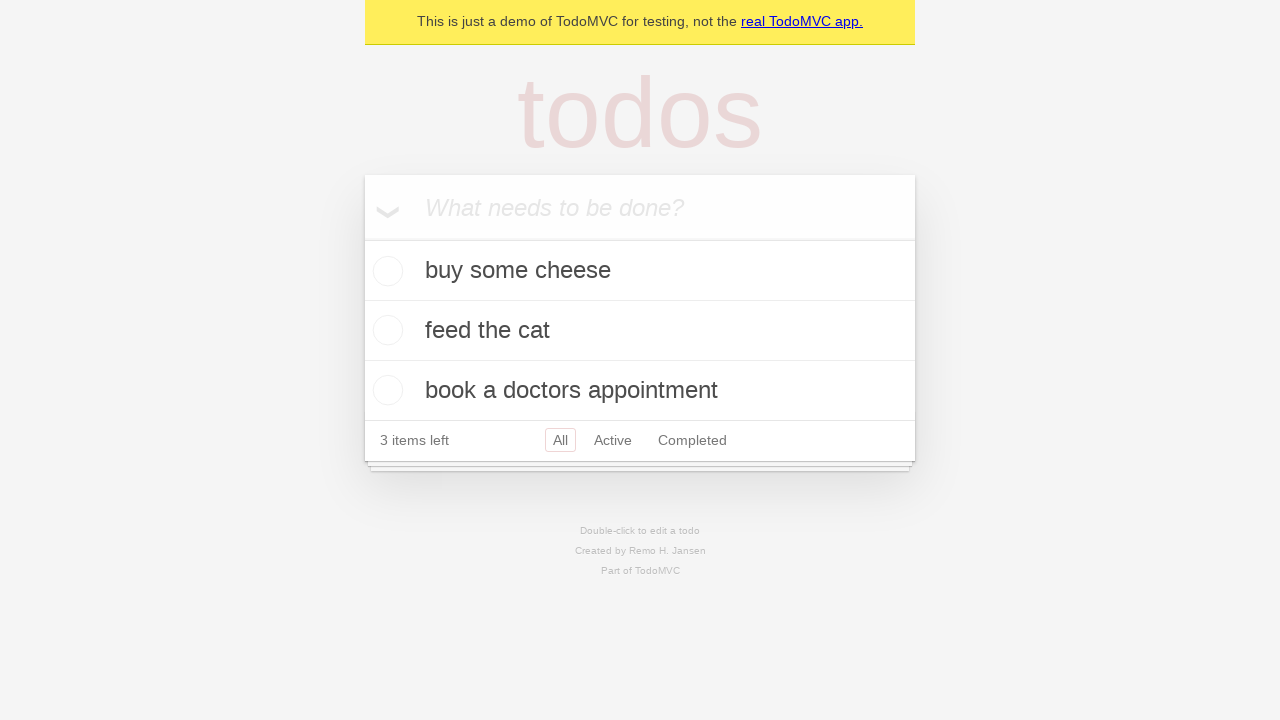

Double-clicked second todo item to enter edit mode at (640, 331) on internal:testid=[data-testid="todo-item"s] >> nth=1
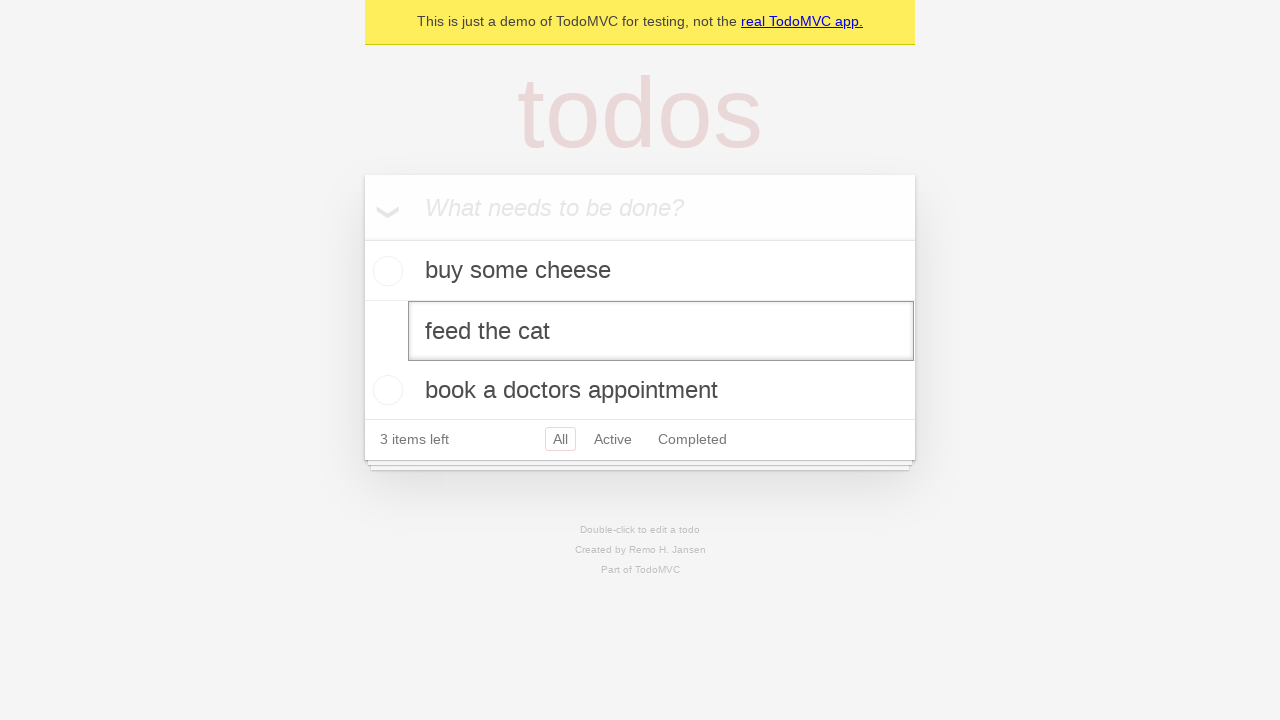

Filled edit field with text containing leading and trailing whitespace on internal:testid=[data-testid="todo-item"s] >> nth=1 >> internal:role=textbox[nam
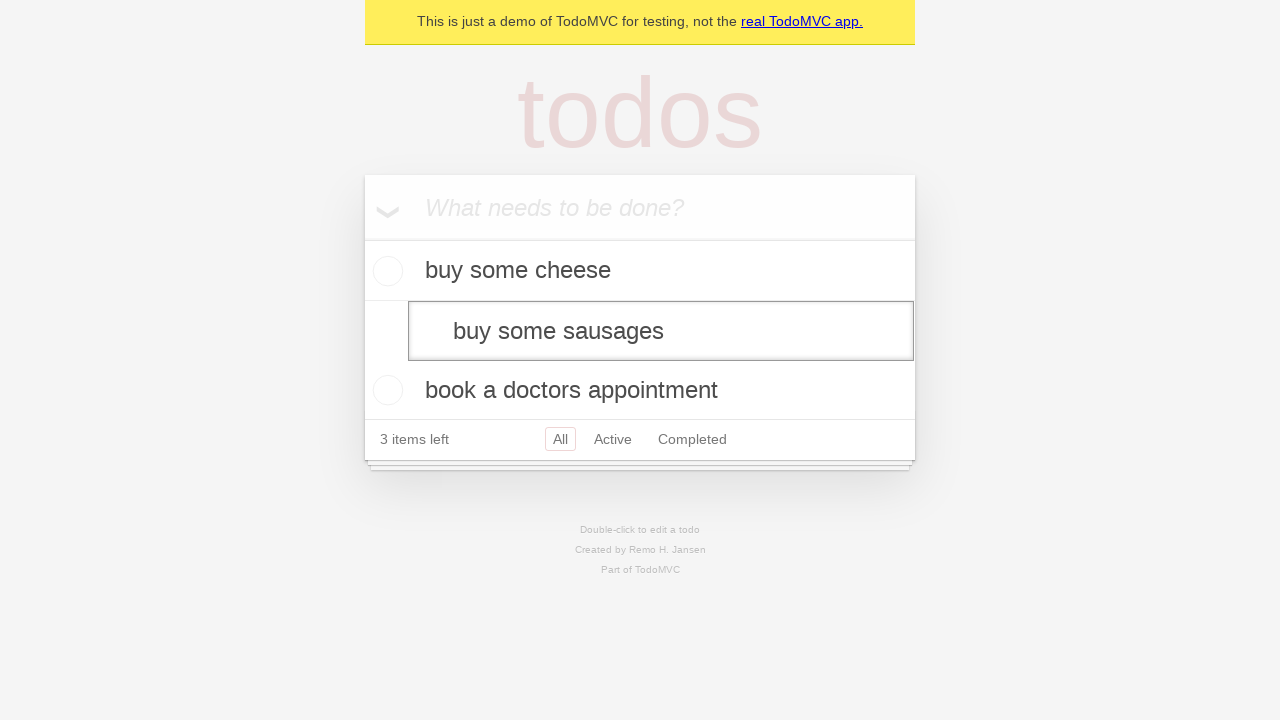

Pressed Enter to save edited todo with trimmed text on internal:testid=[data-testid="todo-item"s] >> nth=1 >> internal:role=textbox[nam
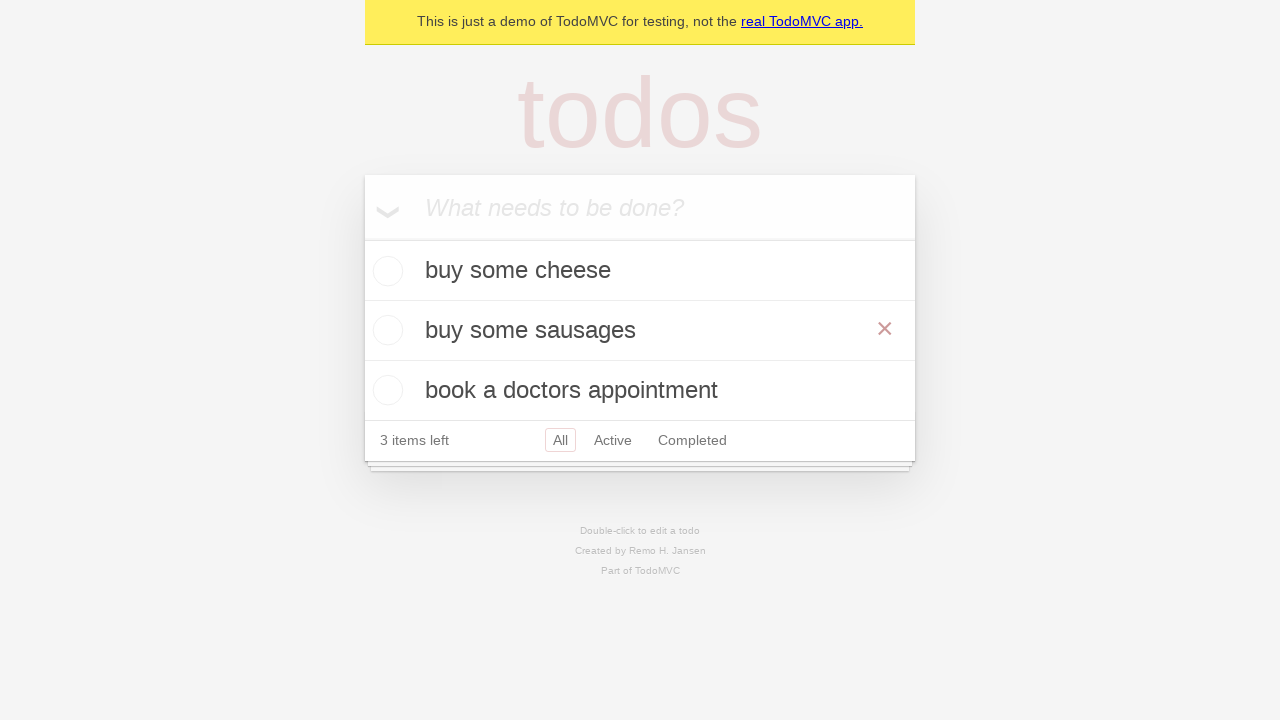

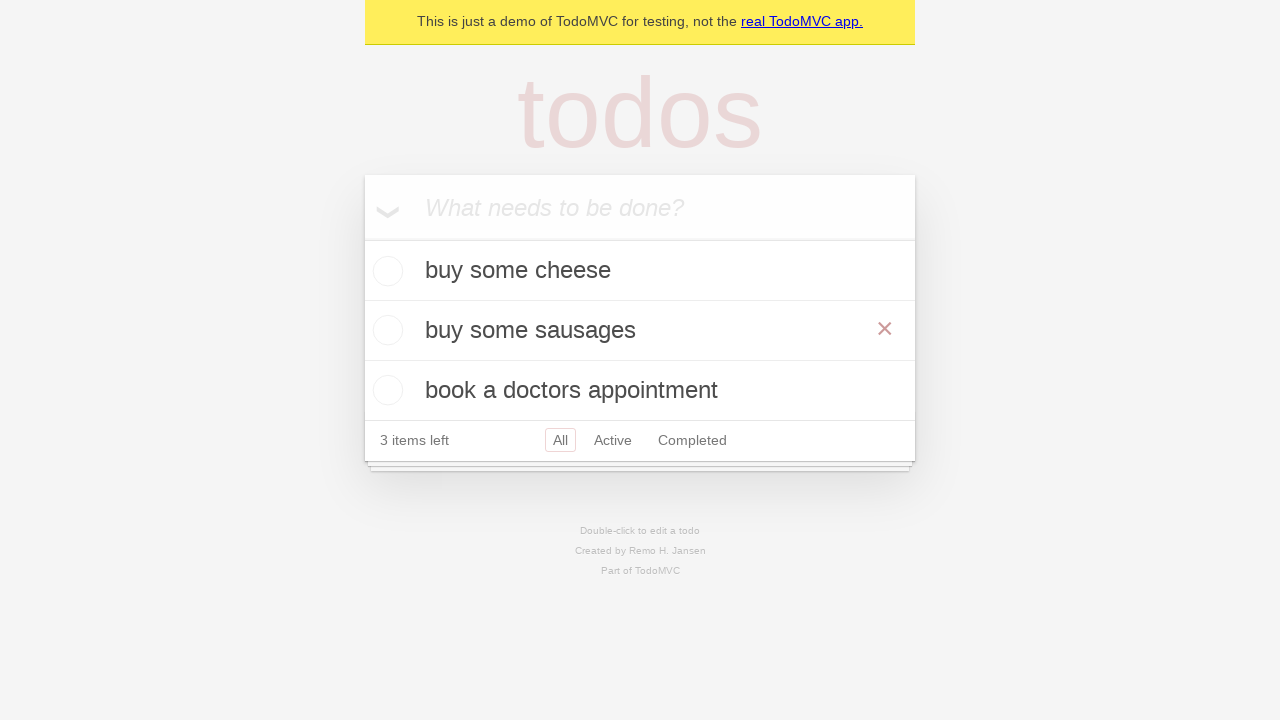